Tests dropdown menu interaction by hovering over the "SwitchTo" navigation element and clicking on the "Windows" submenu option

Starting URL: http://demo.automationtesting.in/Register.html

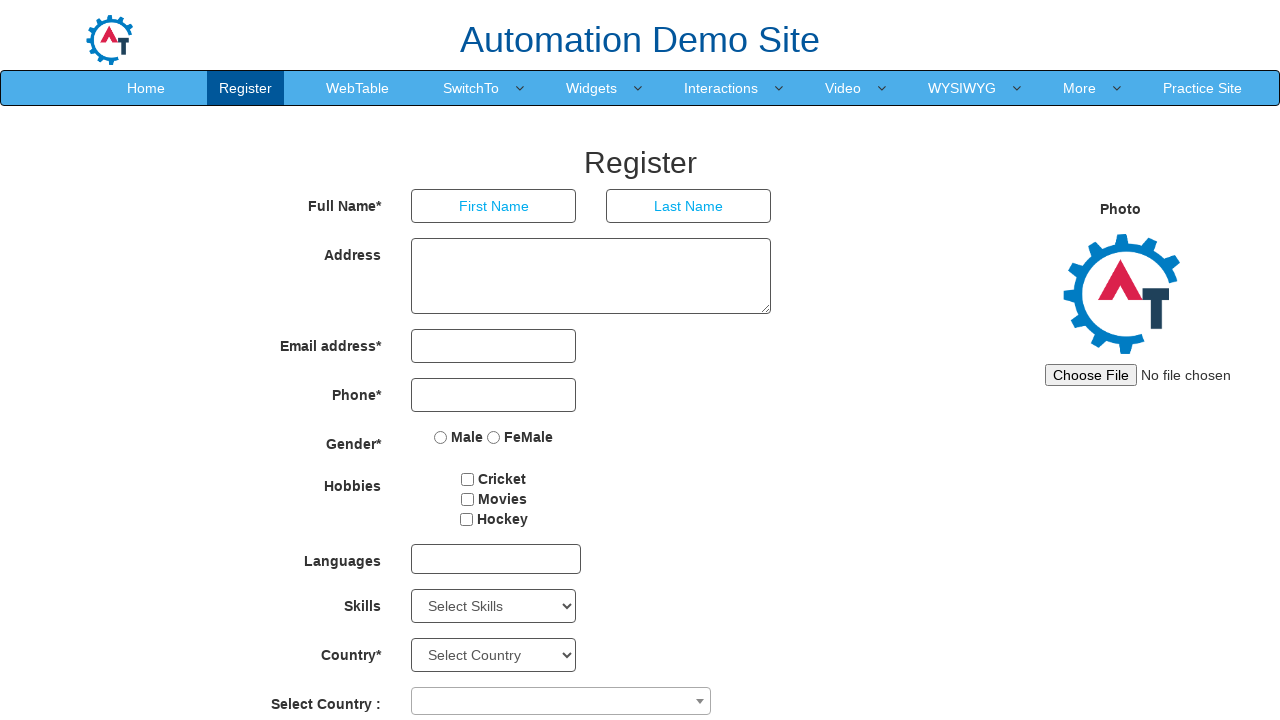

Hovered over 'SwitchTo' navigation element to reveal dropdown menu at (471, 88) on xpath=//a[text()='SwitchTo']
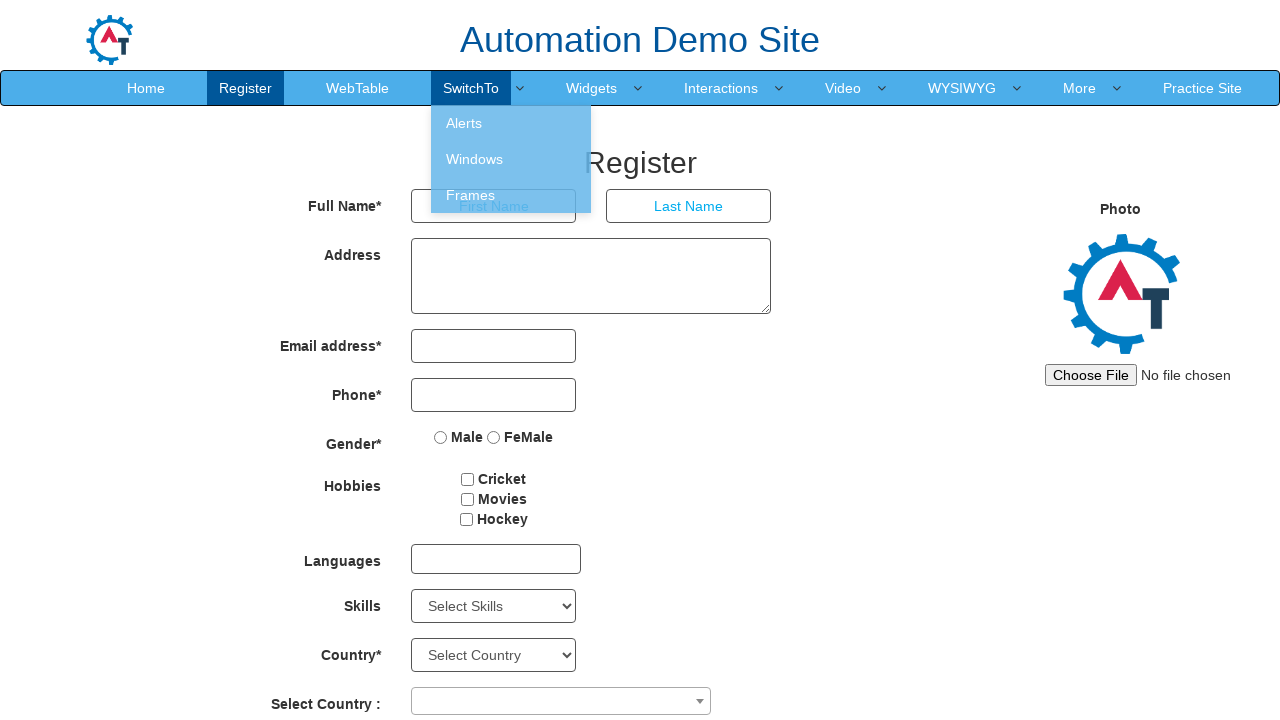

Clicked on 'Windows' submenu option at (511, 159) on xpath=//a[text()='Windows']
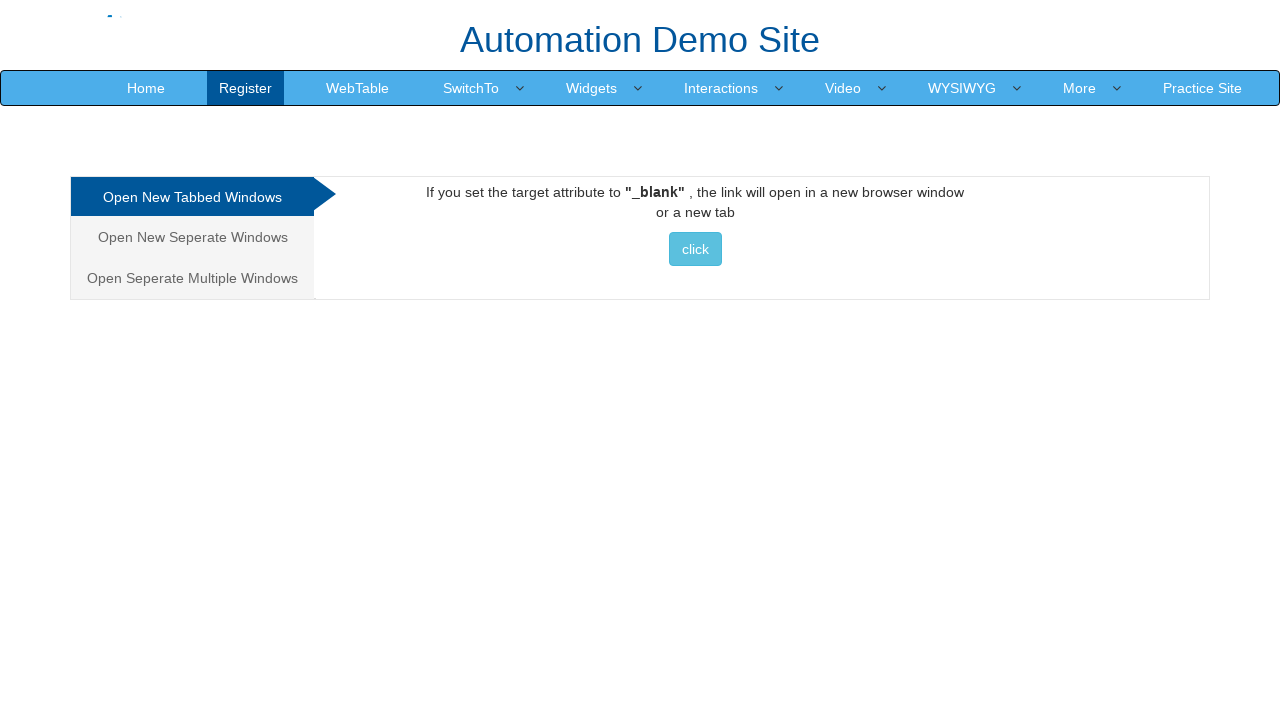

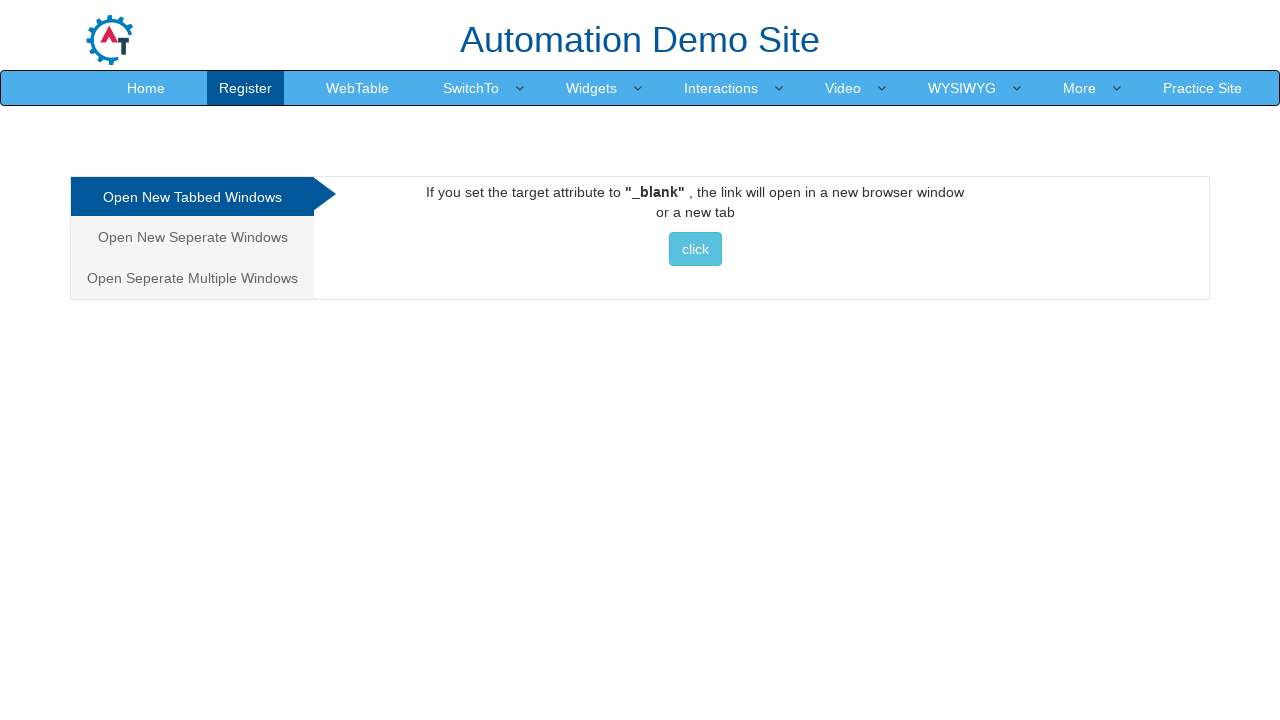